Tests element display functionality using helper-style checks for email, education textarea, and radio button

Starting URL: https://automationfc.github.io/basic-form/index.html

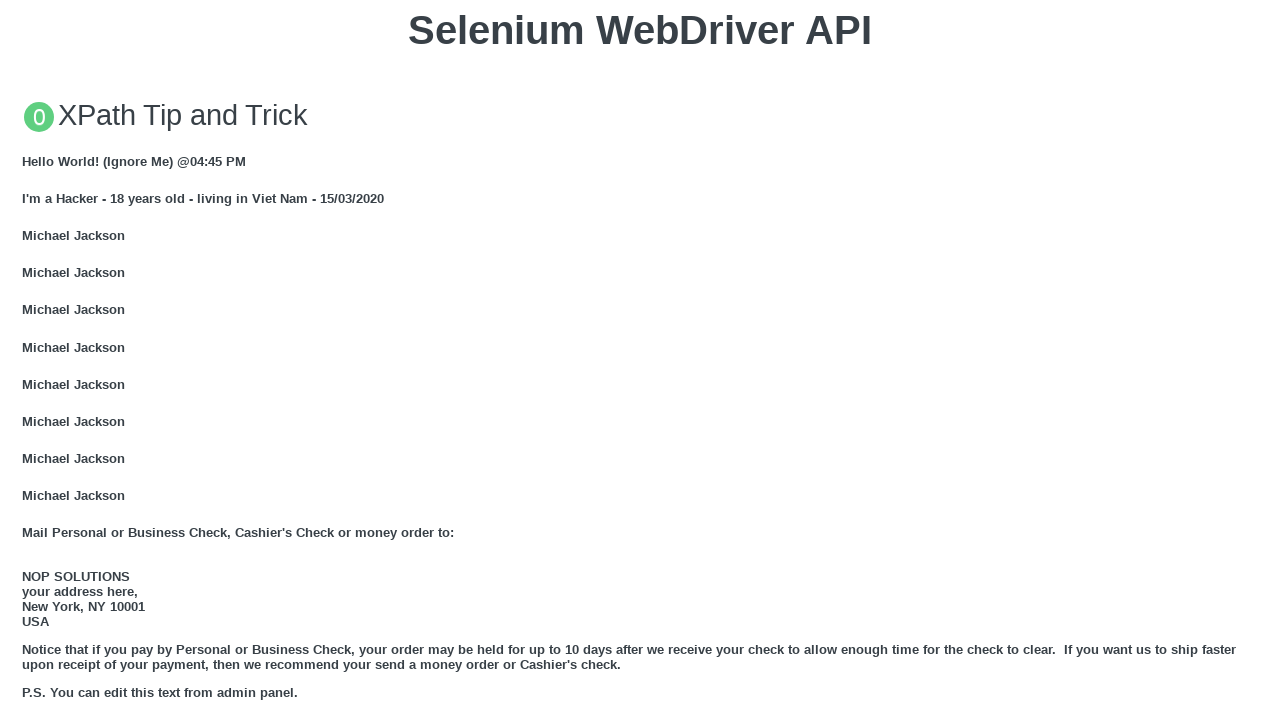

Located email textbox element
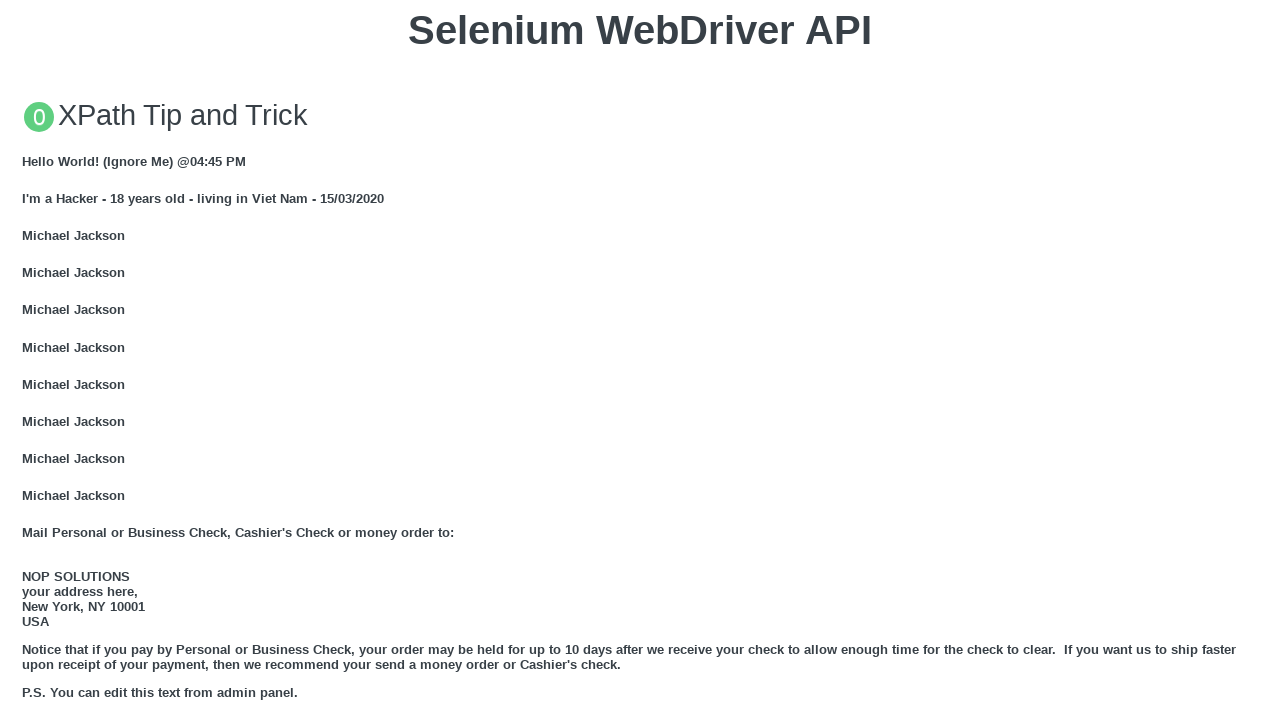

Email textbox is visible
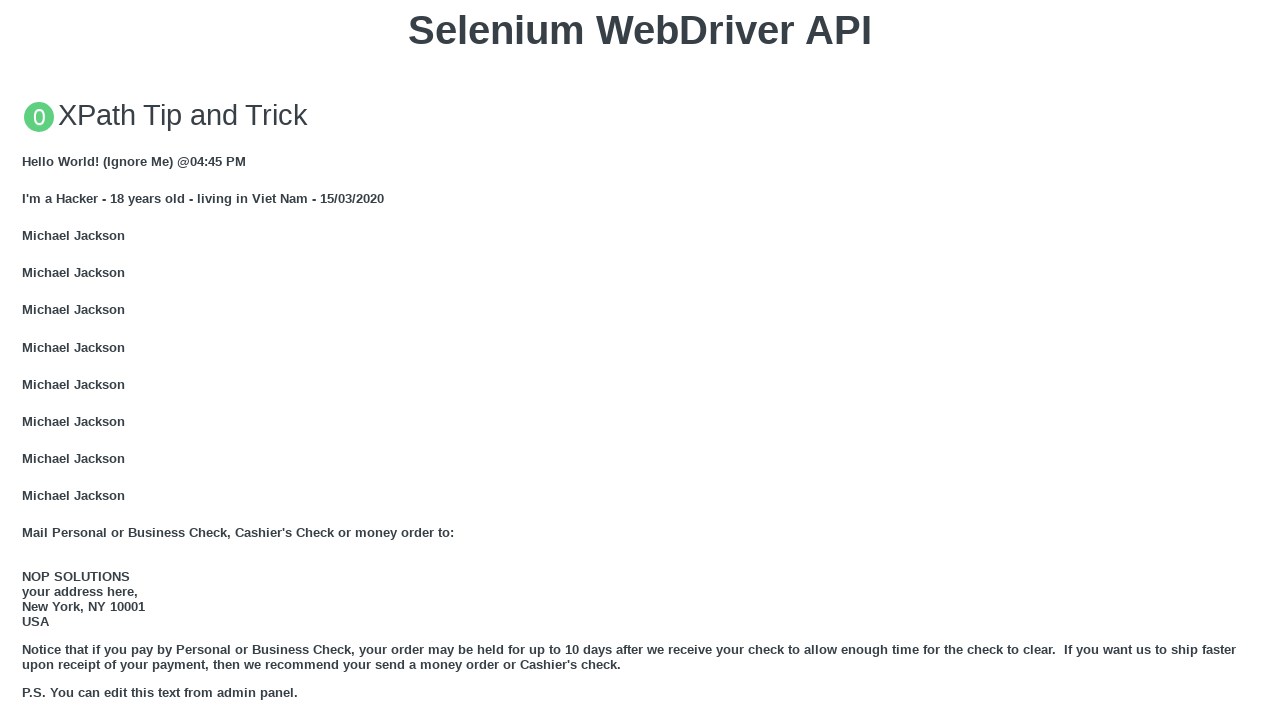

Cleared email textbox on #mail
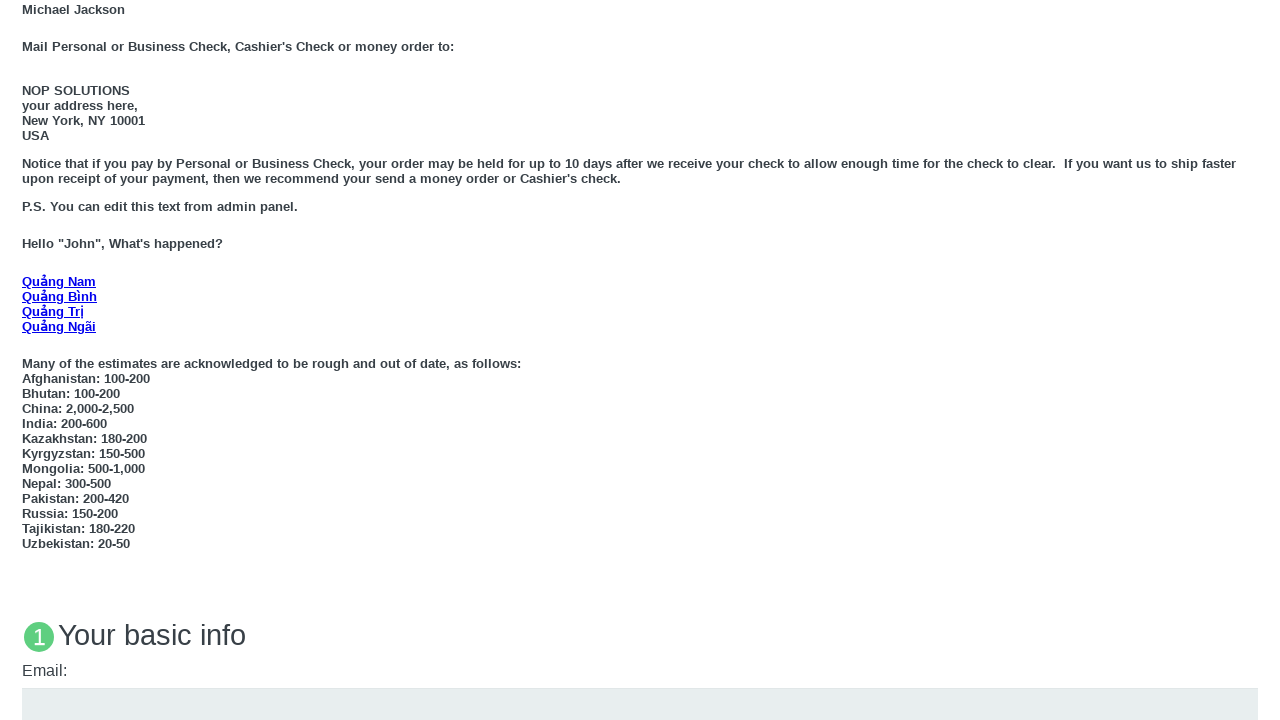

Filled email textbox with 'Henry.nguyen@gmail.com' on #mail
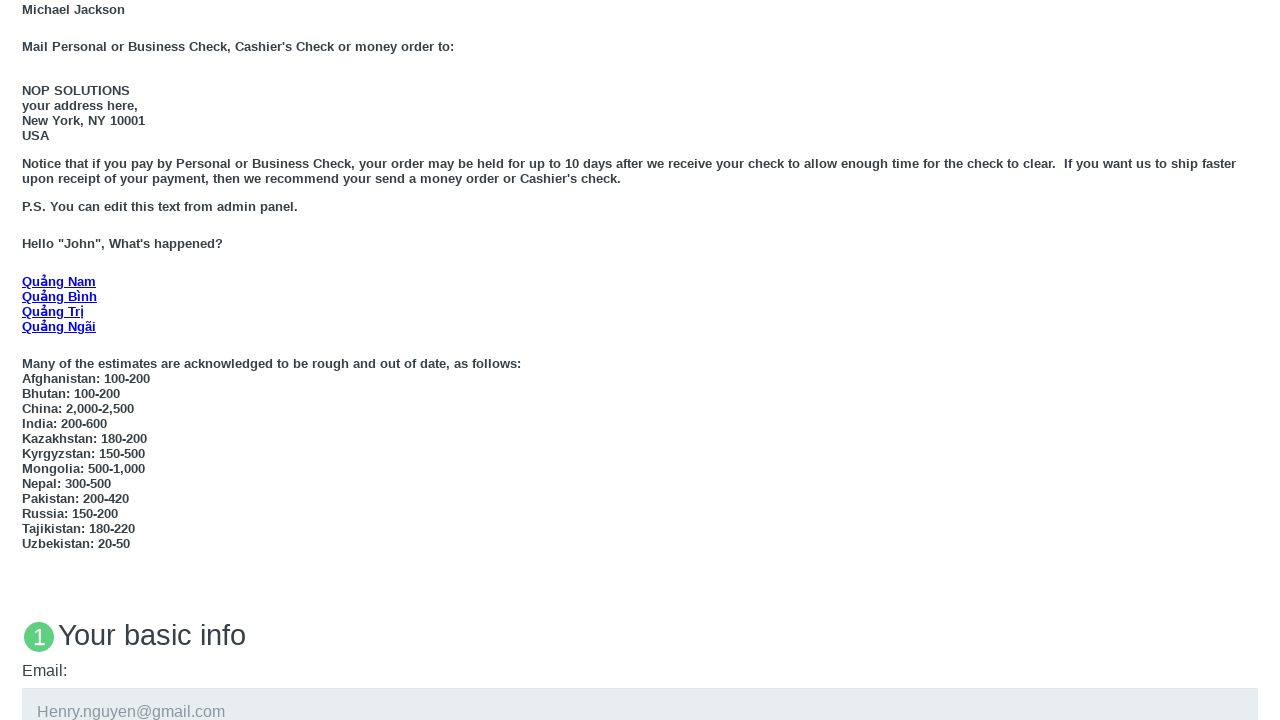

Located education textarea element
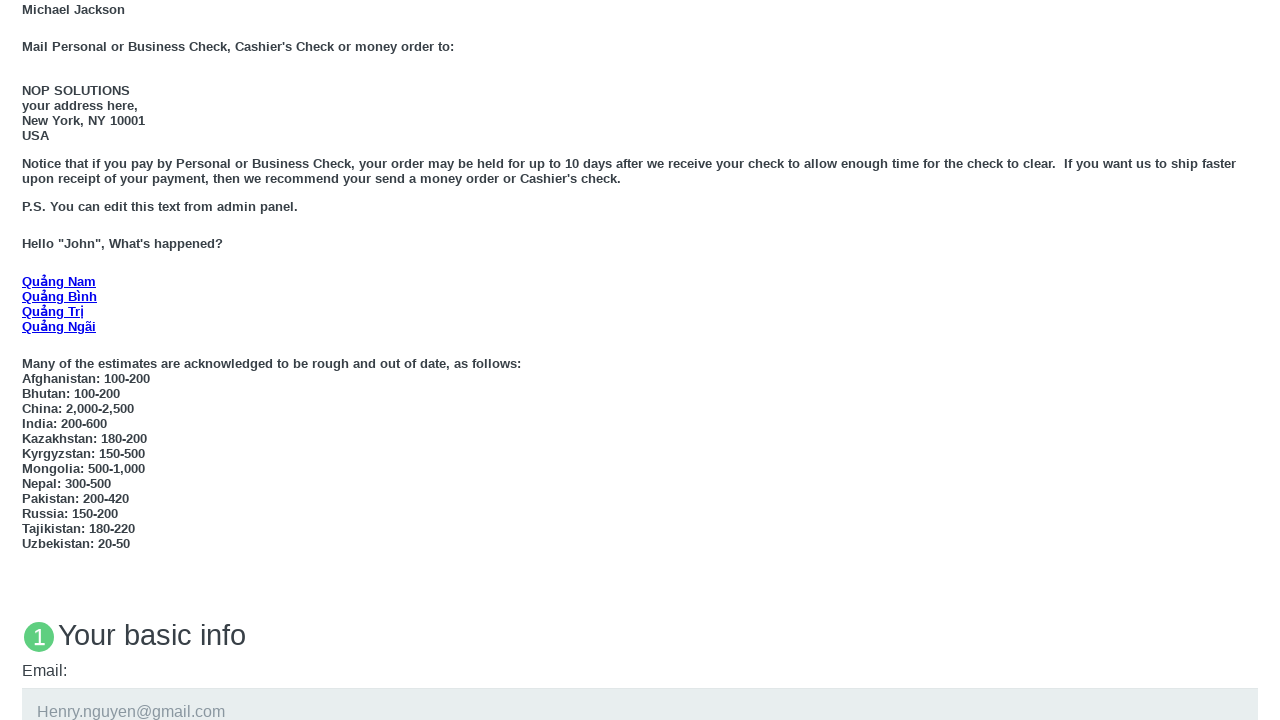

Education textarea is visible
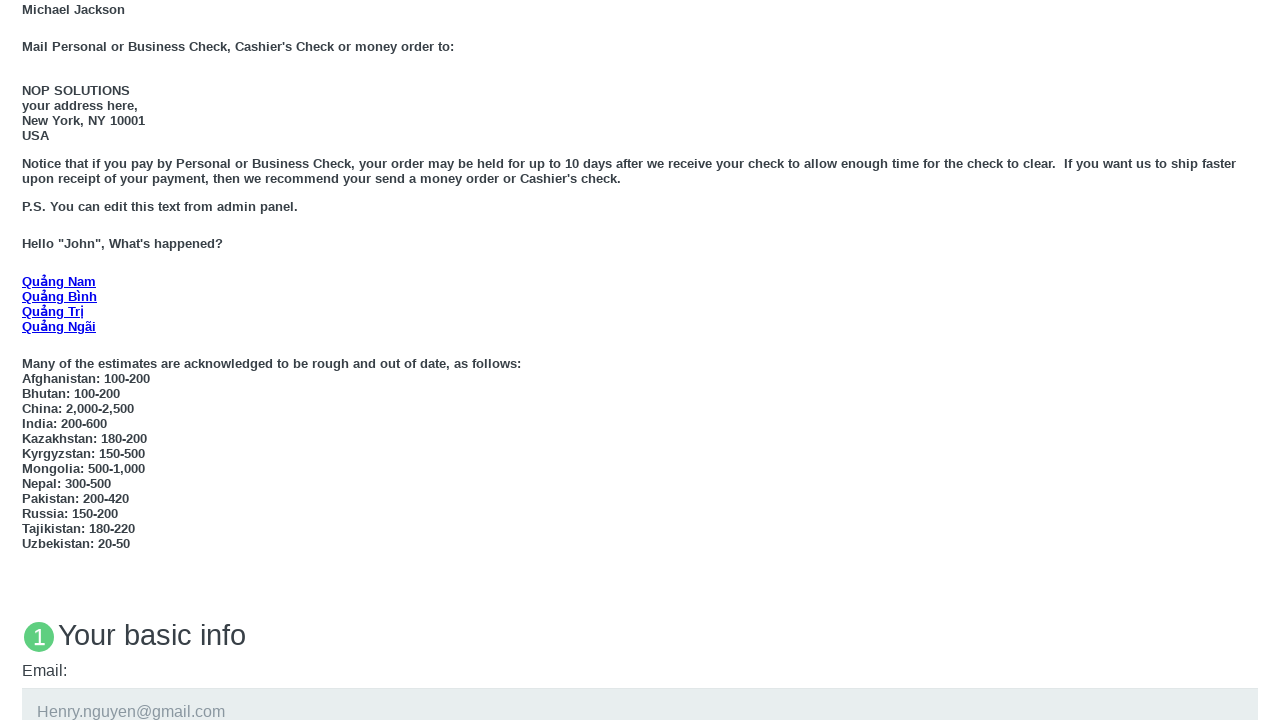

Cleared education textarea on #edu
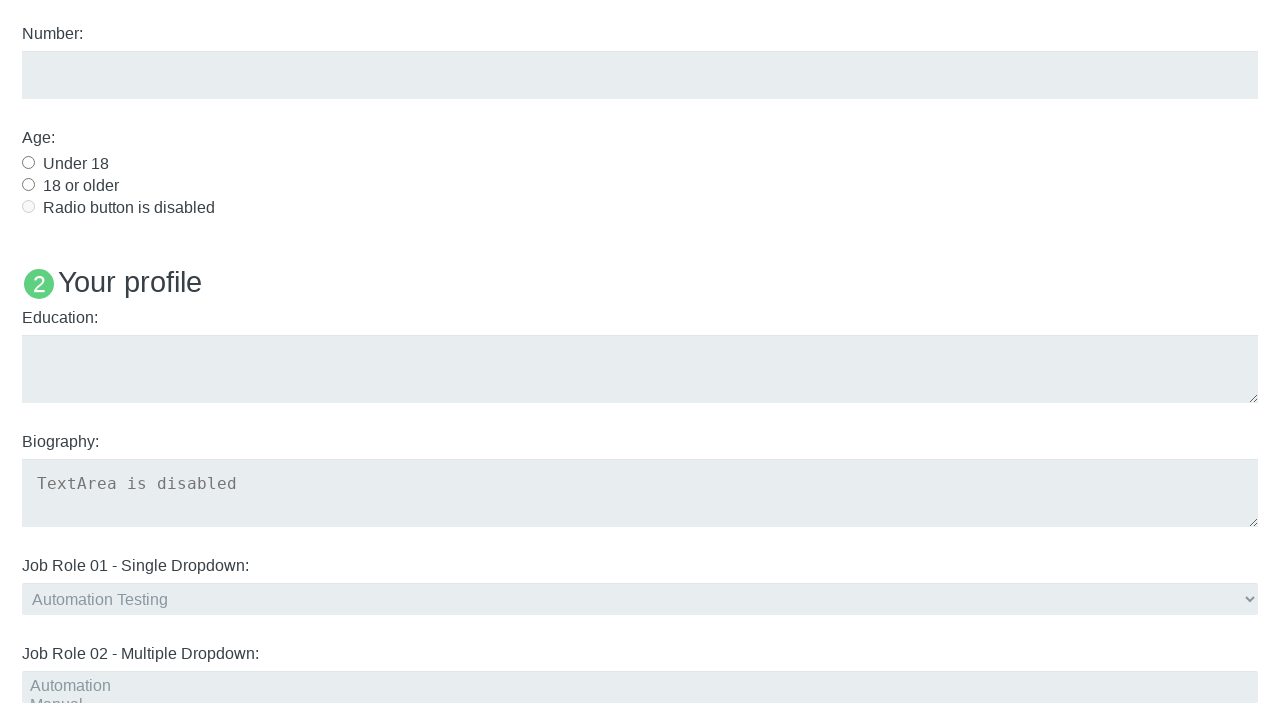

Filled education textarea with 'Lorem ipsum dolor sit amet' on #edu
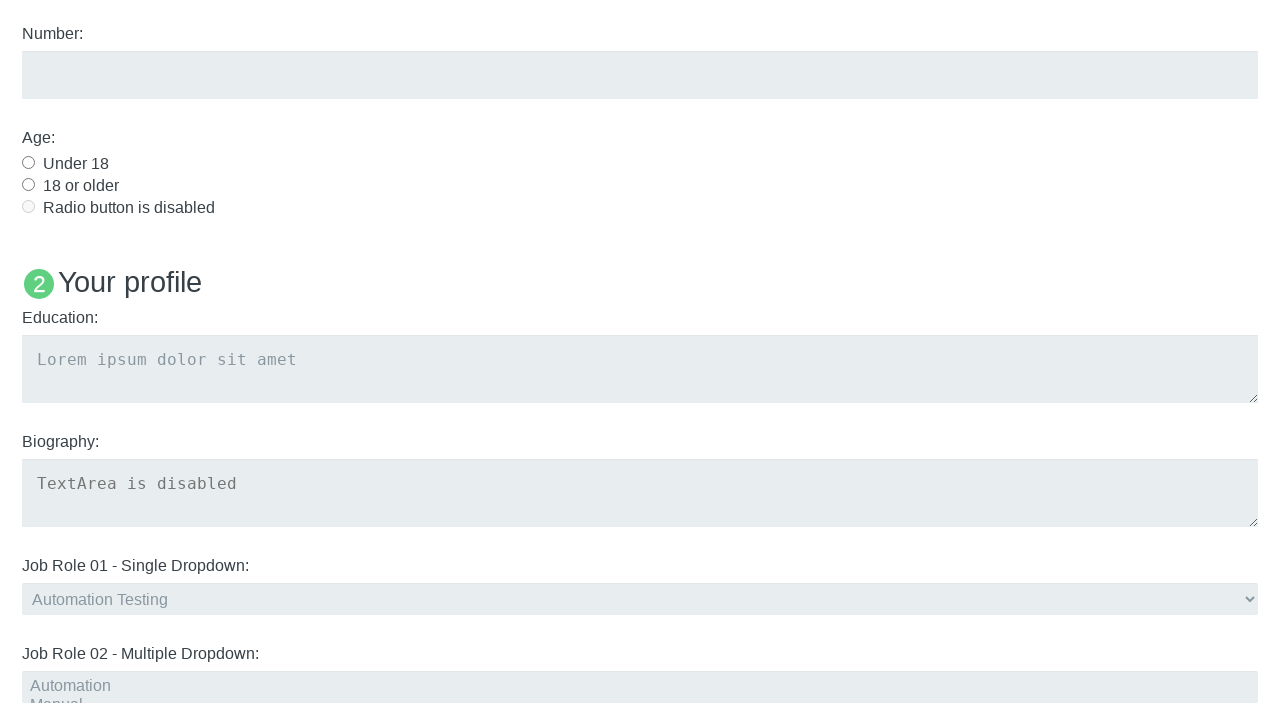

Located under-18 radio button element
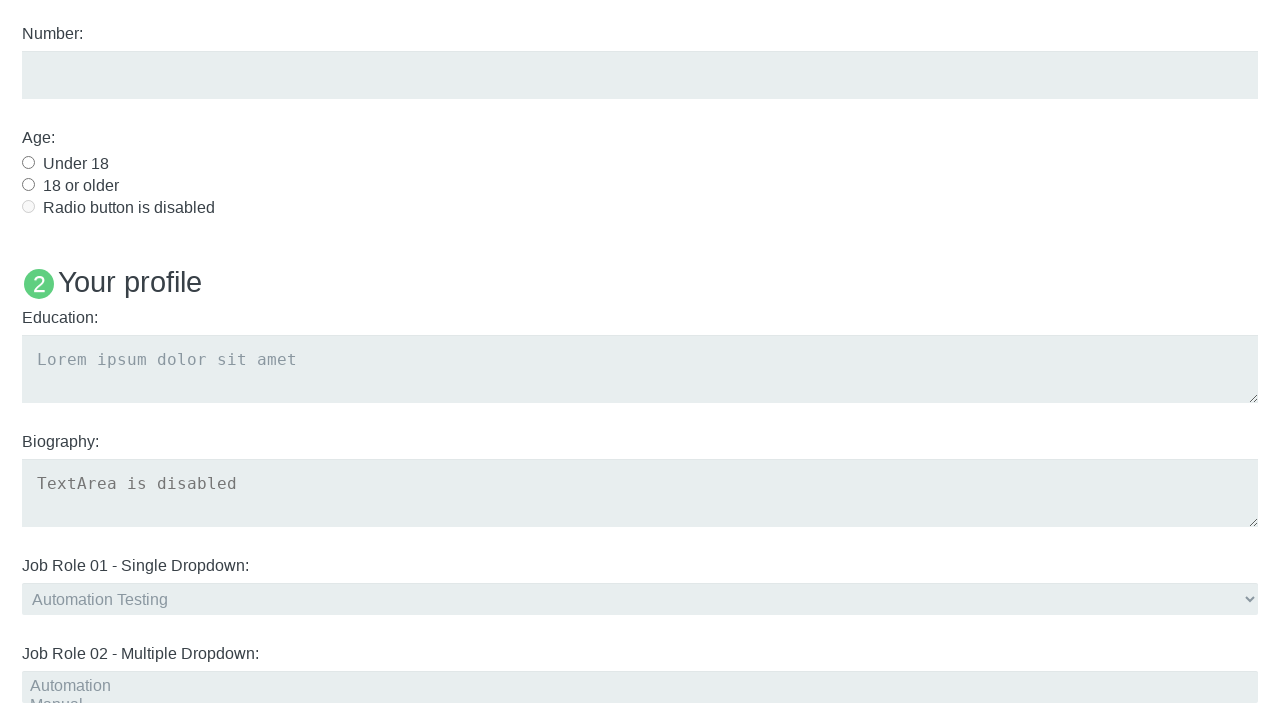

Under-18 radio button is visible
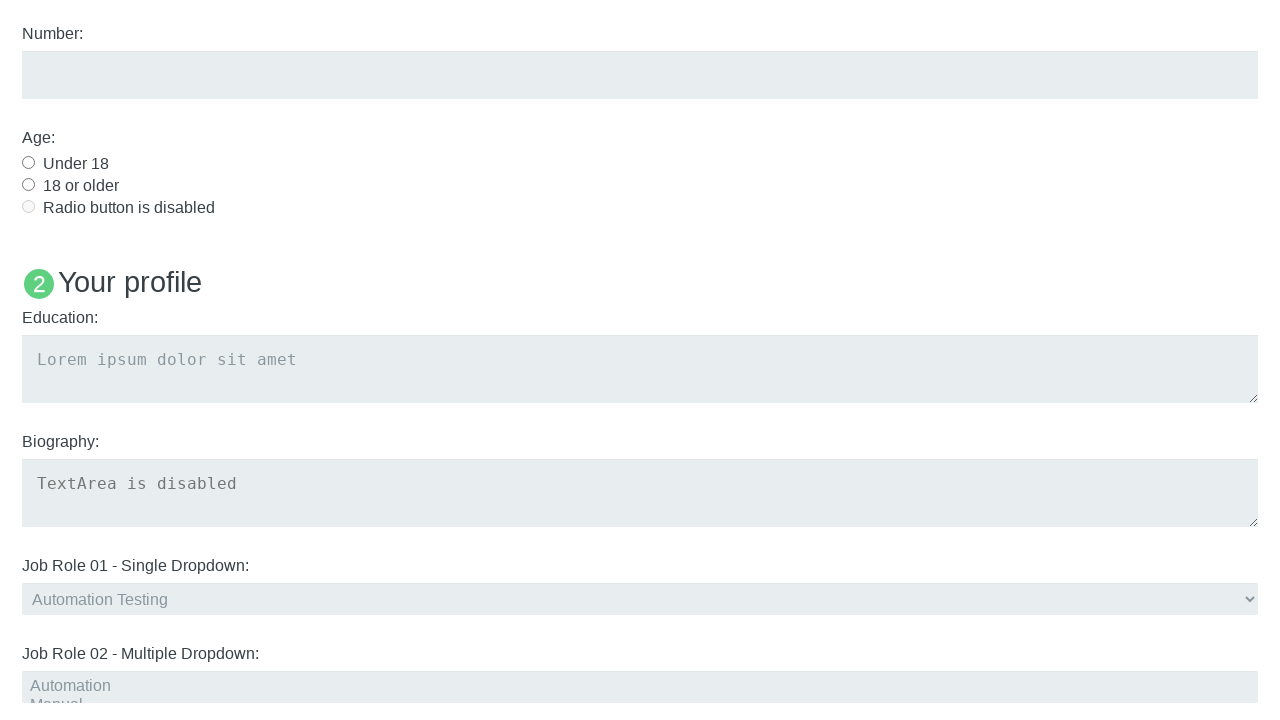

Clicked under-18 radio button at (28, 162) on #under_18
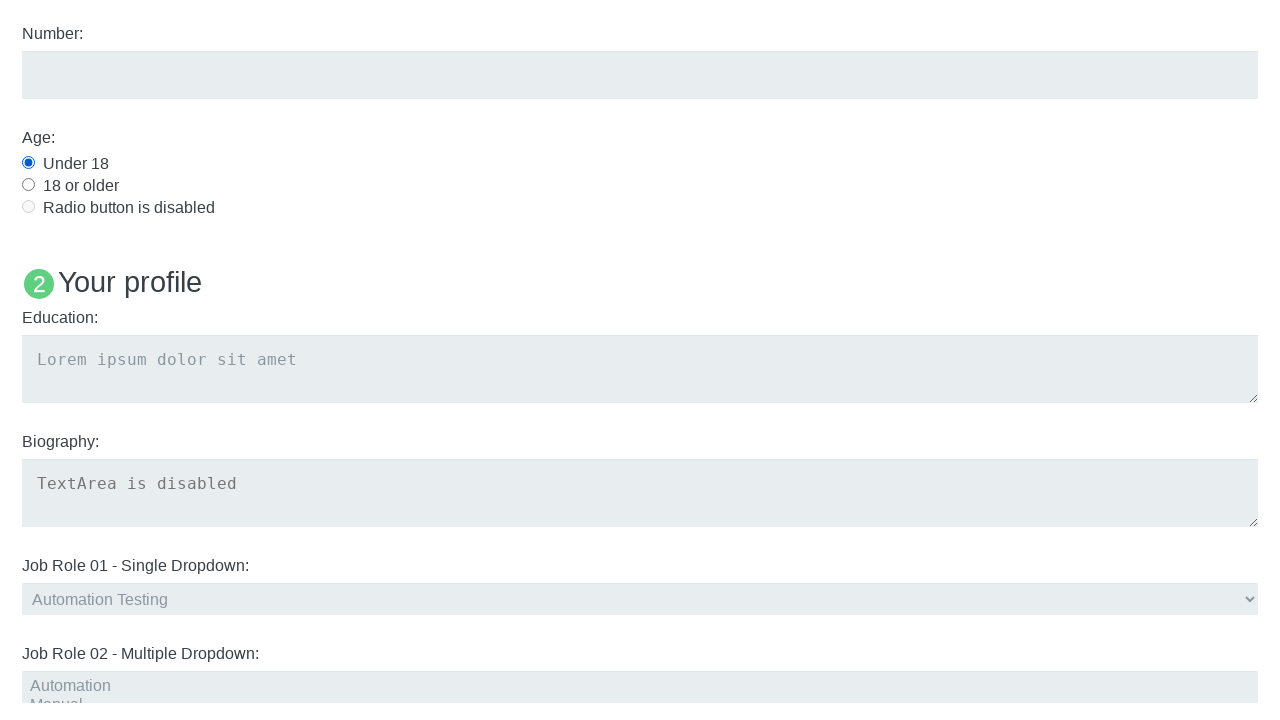

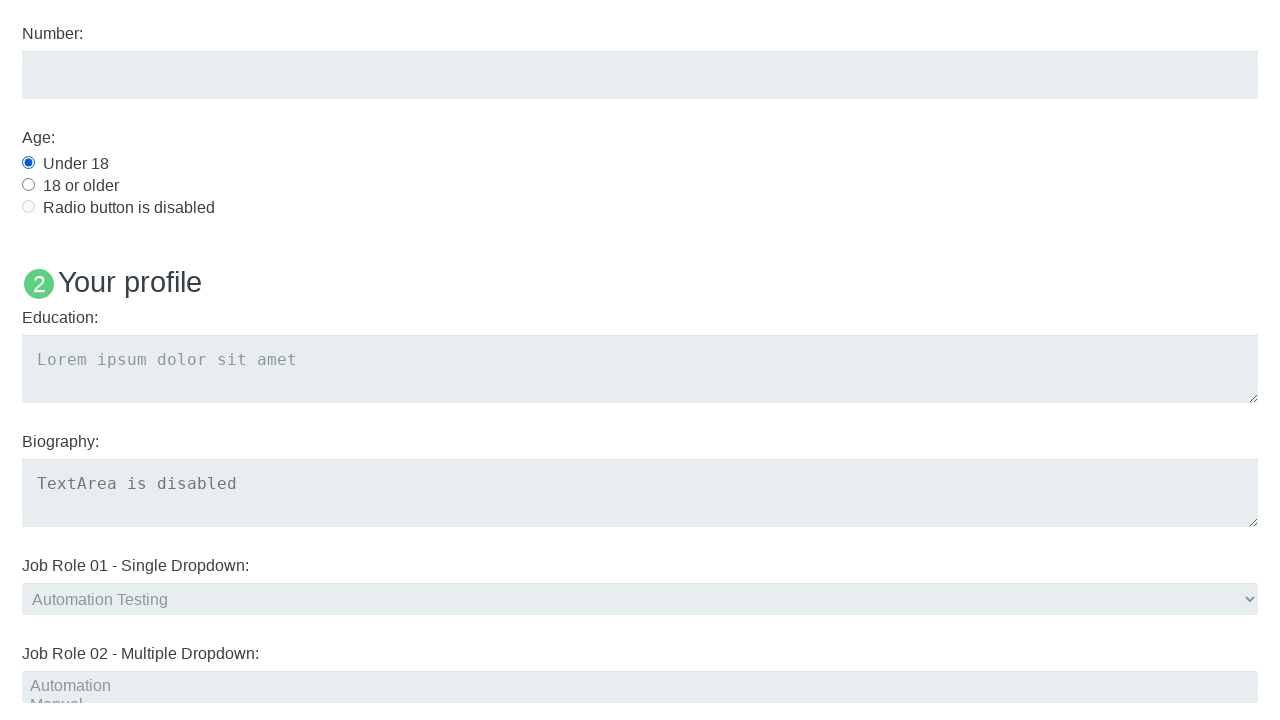